Tests File Download page by clicking the File Download link and clicking on various download links

Starting URL: http://the-internet.herokuapp.com/

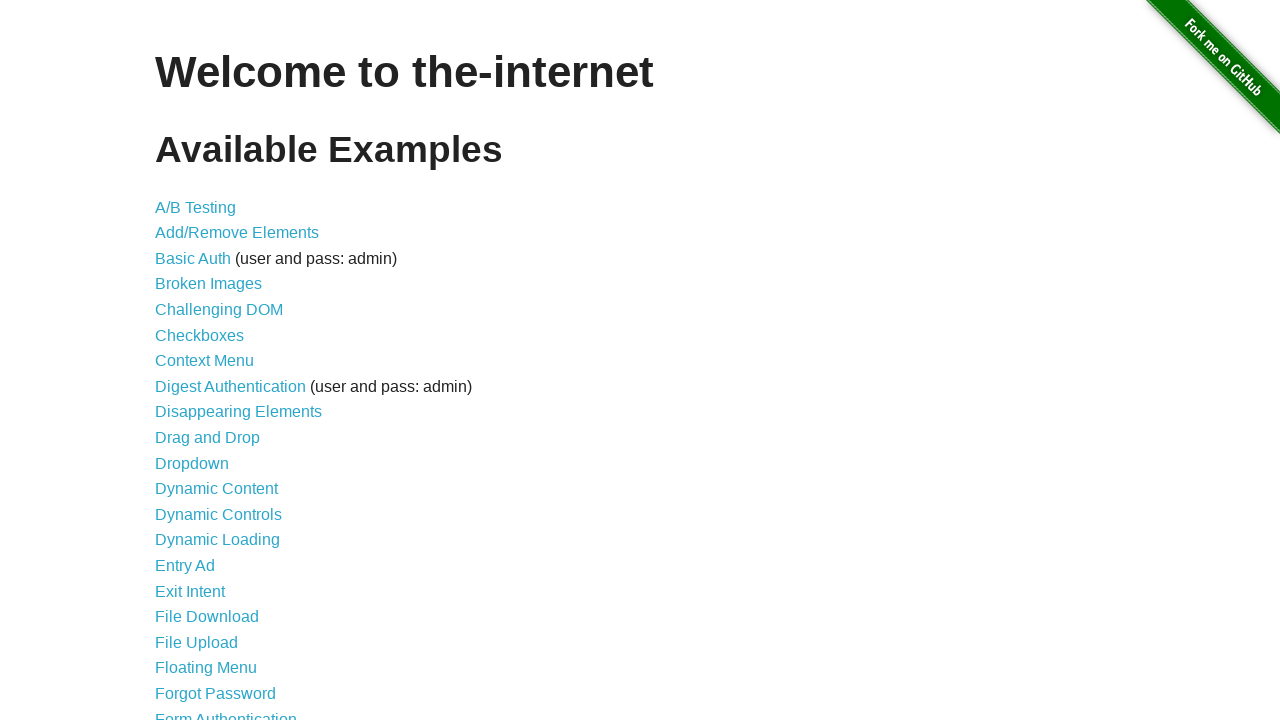

Navigated to the-internet.herokuapp.com homepage
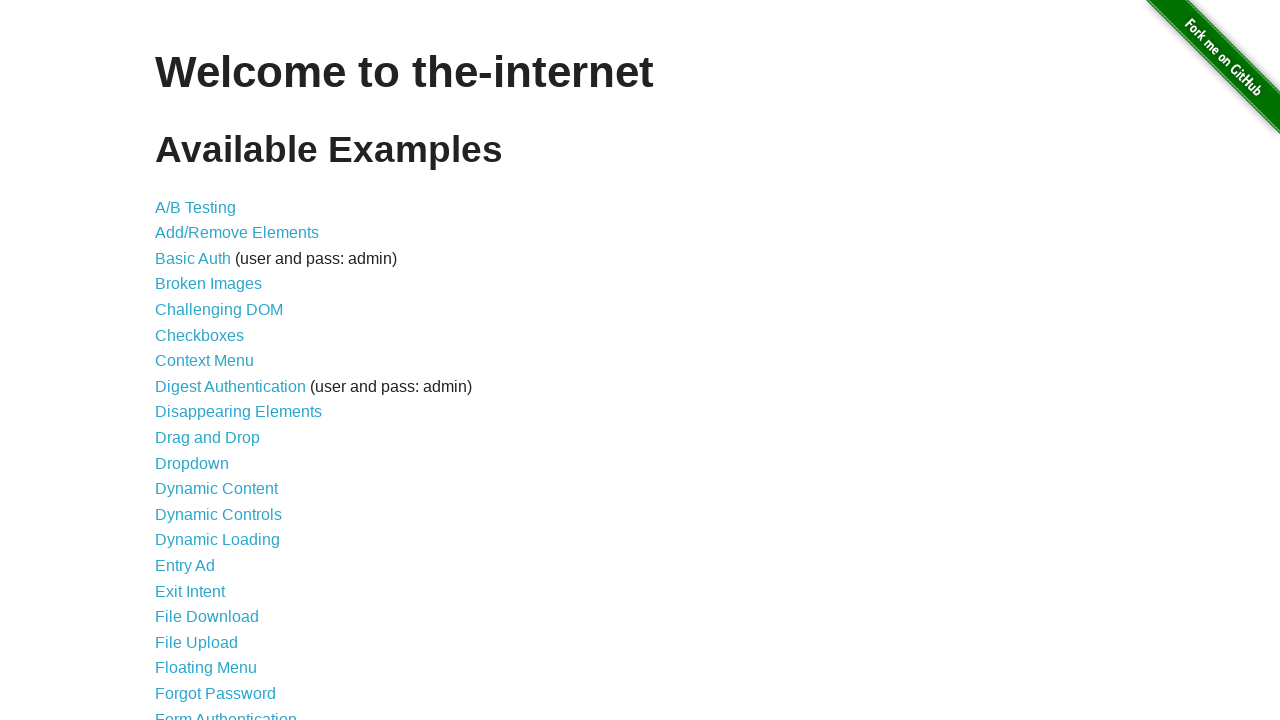

Clicked File Download link at (207, 617) on xpath=//*[@id="content"]/ul/li[17]/a
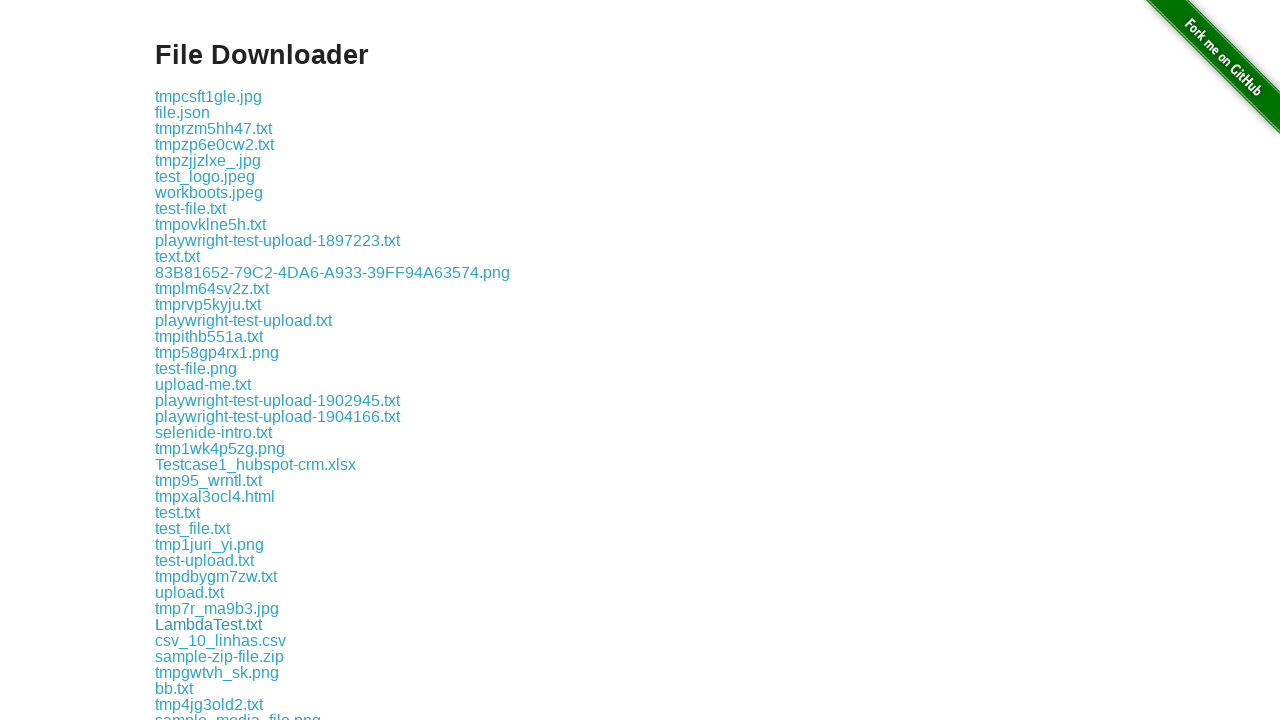

Clicked Waterfall.JPG download link at (208, 96) on xpath=//*[@id="content"]/div/a[1]
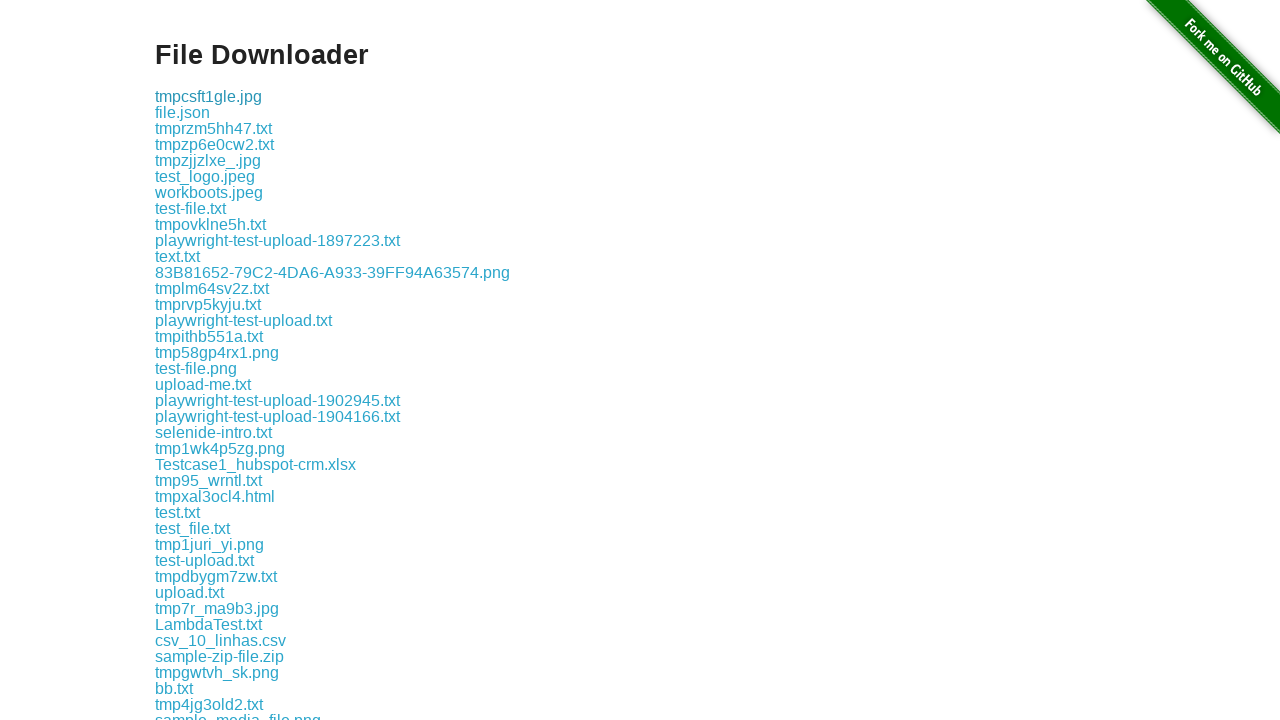

Clicked TestImage.jpg download link at (182, 112) on xpath=//*[@id="content"]/div/a[2]
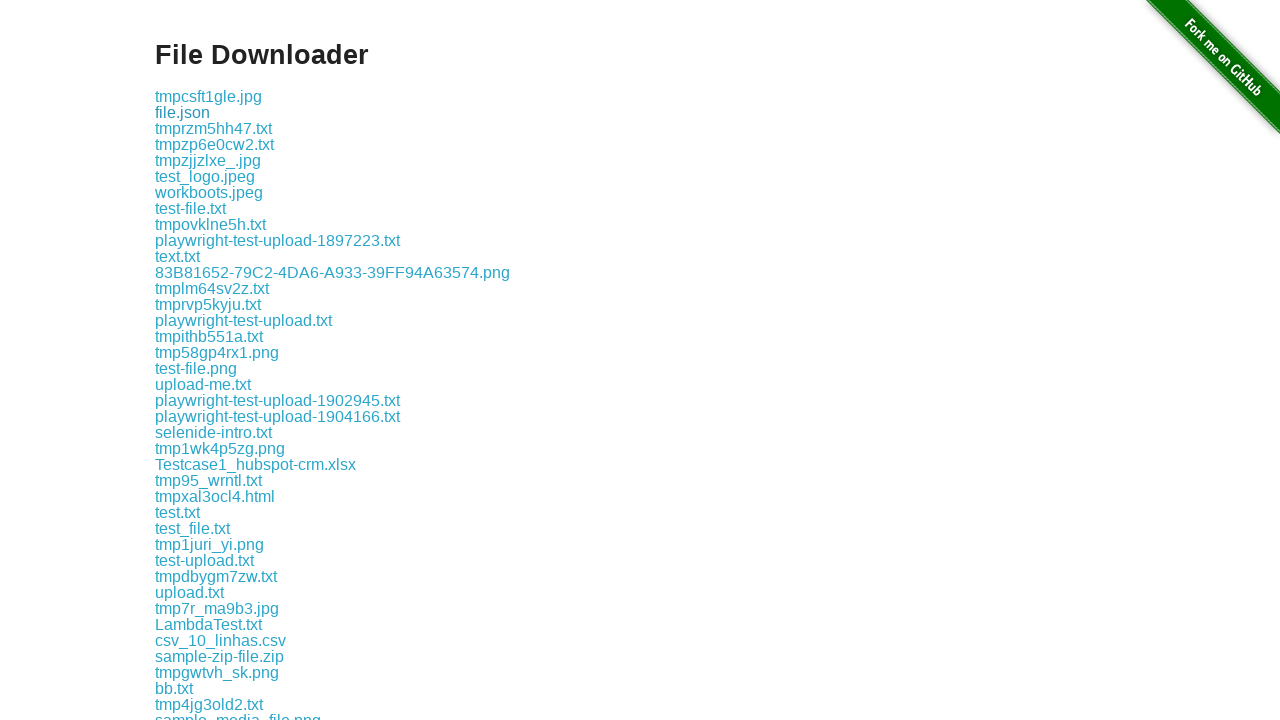

Clicked 1684034092109.jpg download link at (214, 128) on xpath=//*[@id="content"]/div/a[3]
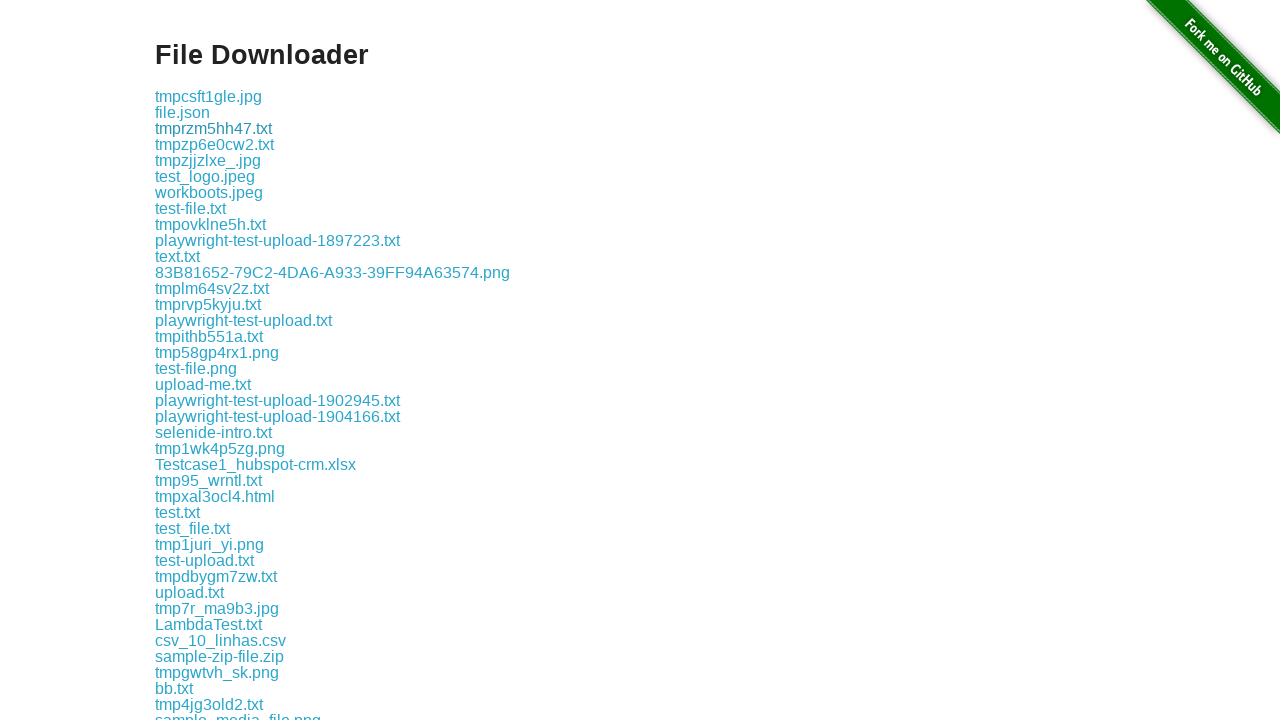

Clicked pistas.txt download link at (214, 144) on xpath=//*[@id="content"]/div/a[4]
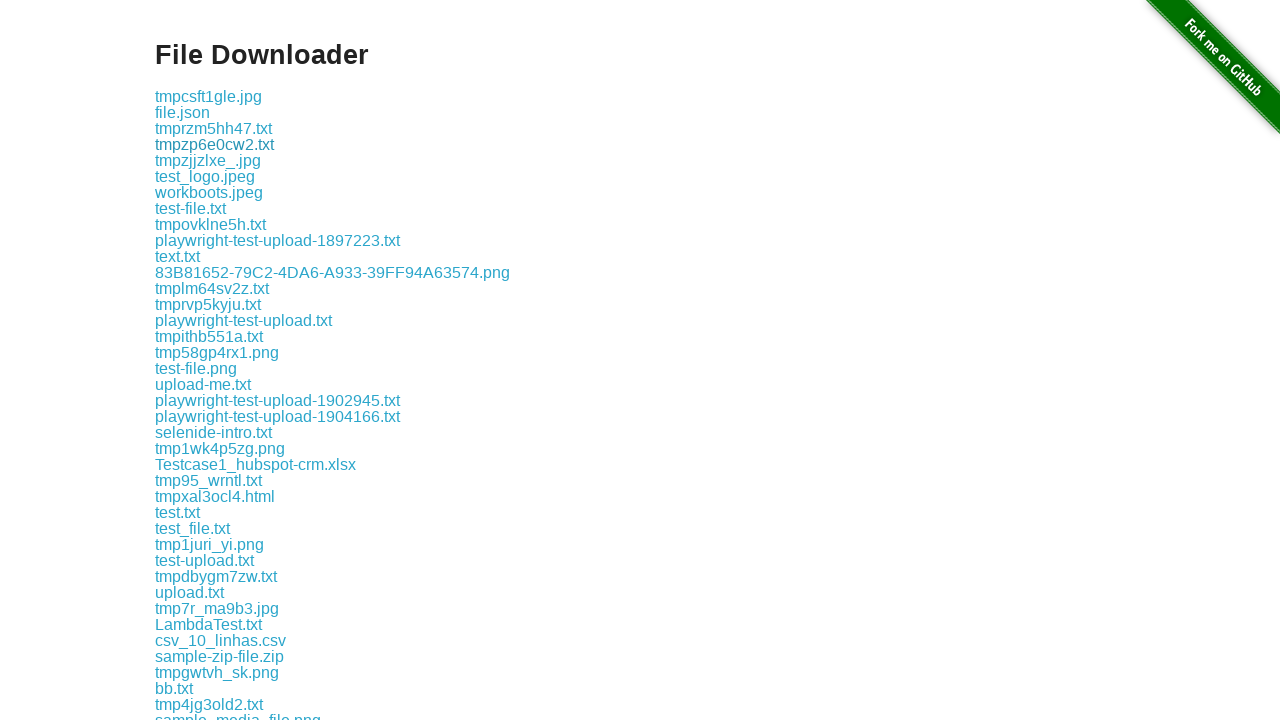

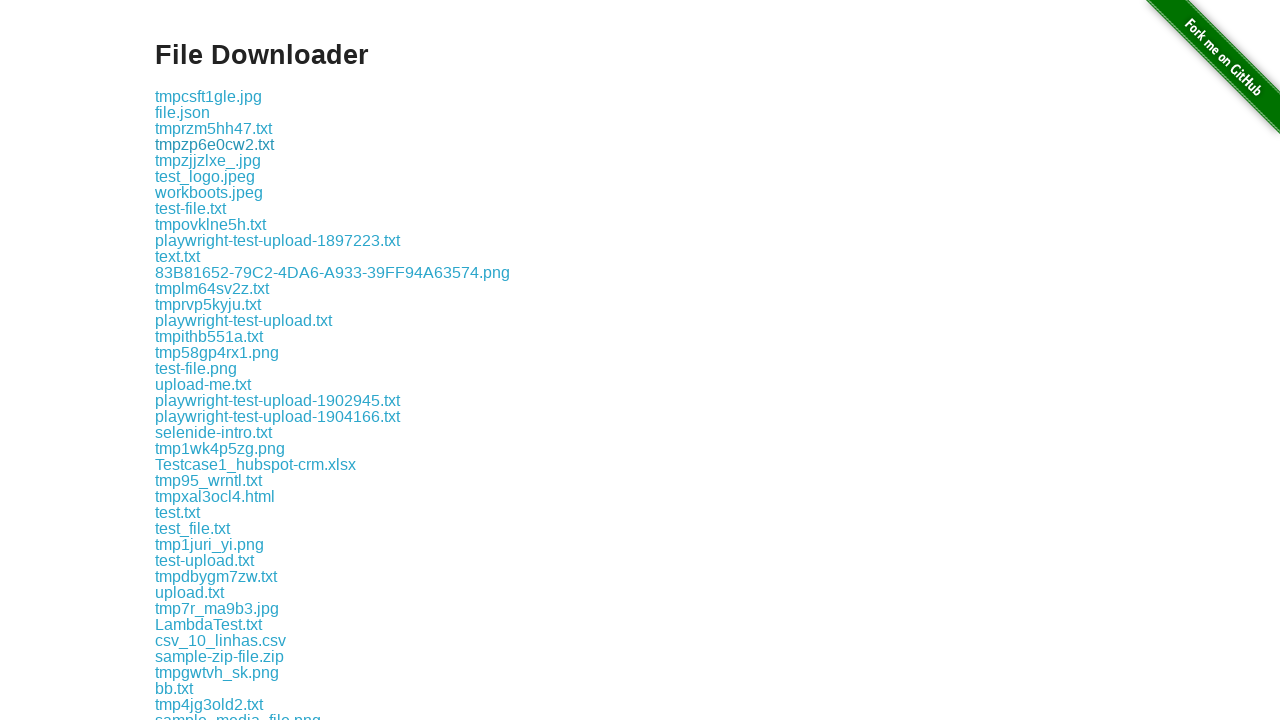